Tests email validation by filling in a name and clicking Save, then verifying the email validation error appears

Starting URL: https://ej2.syncfusion.com/showcase/angular/appointmentplanner/#/dashboard

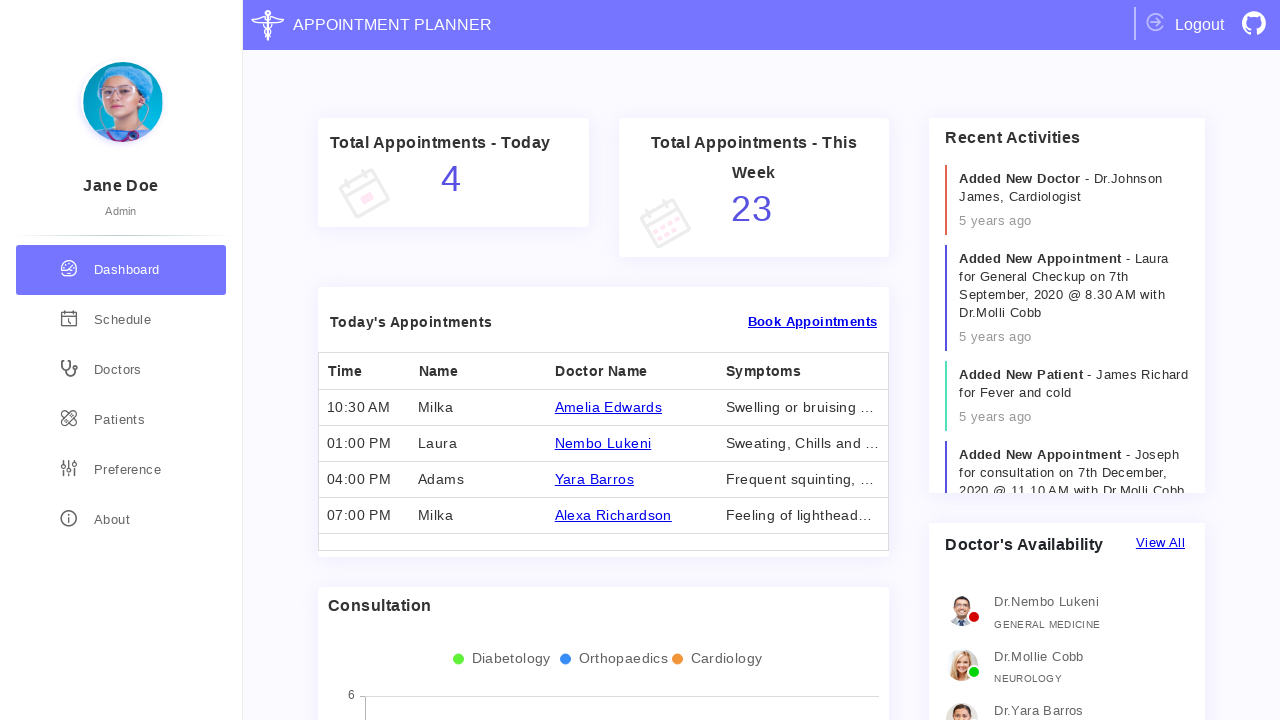

Clicked on Doctors sidebar item at (121, 370) on xpath=//*[@class='sidebar-item doctors']
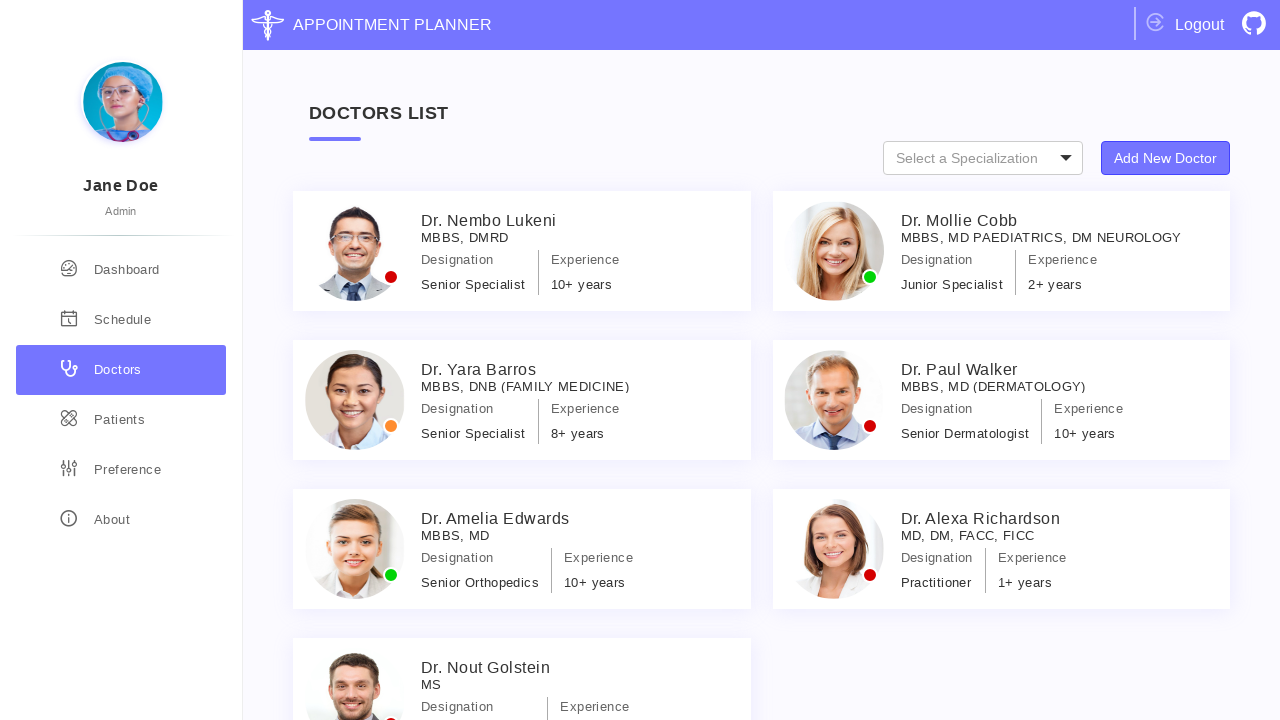

Clicked Add New Doctor button at (1166, 158) on xpath=//*[@class='specialization-types']//button[text()='Add New Doctor']
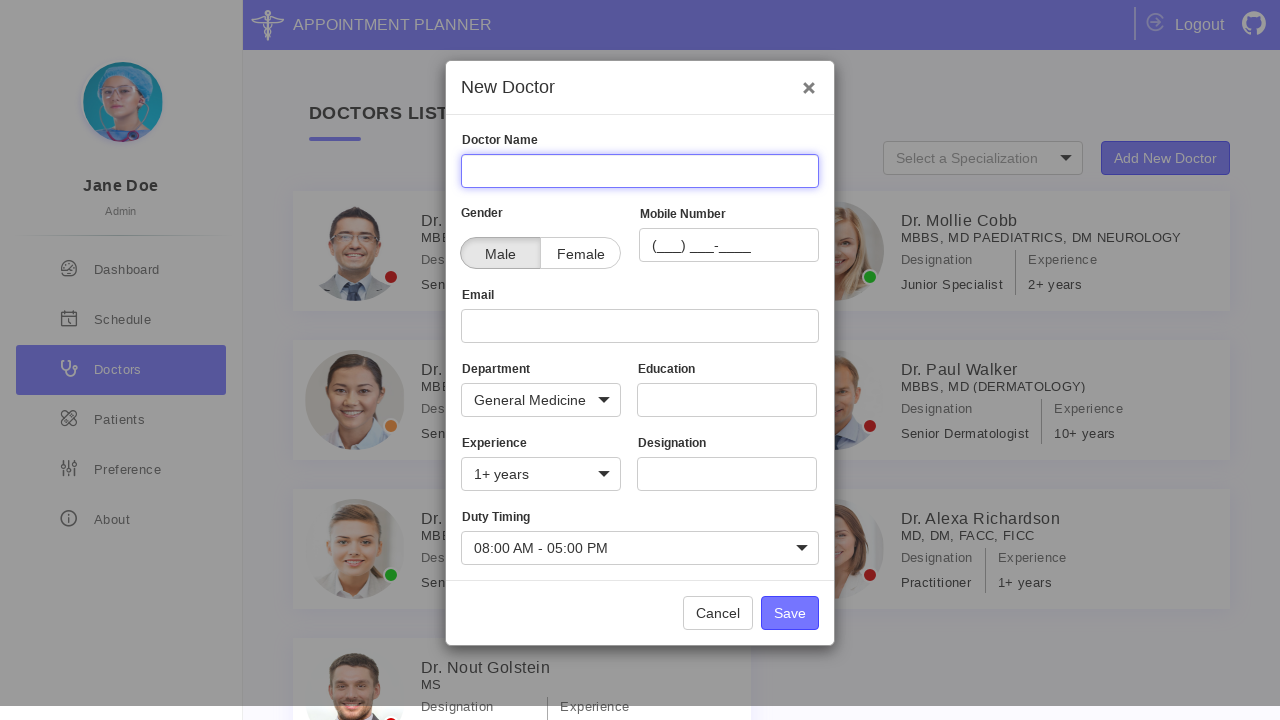

Filled Name field with 'John Smith' on input[name='Name']
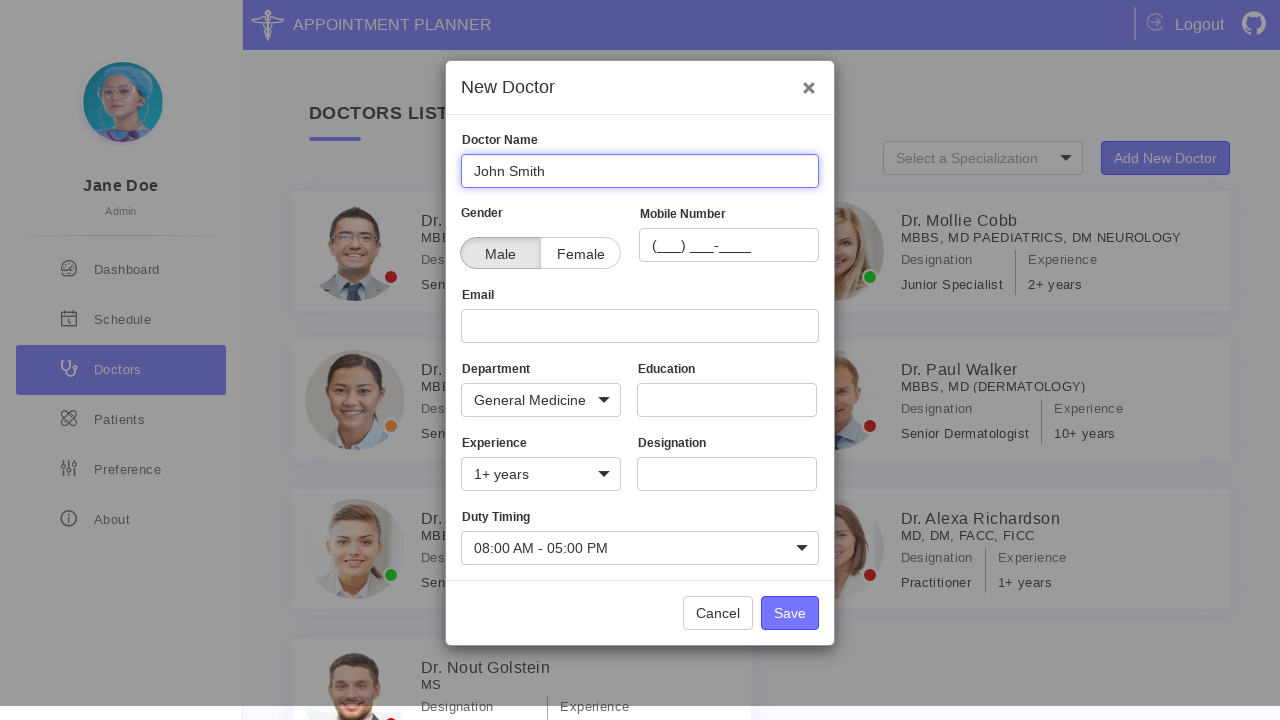

Clicked Save button at (790, 613) on xpath=//*[text()='Save']
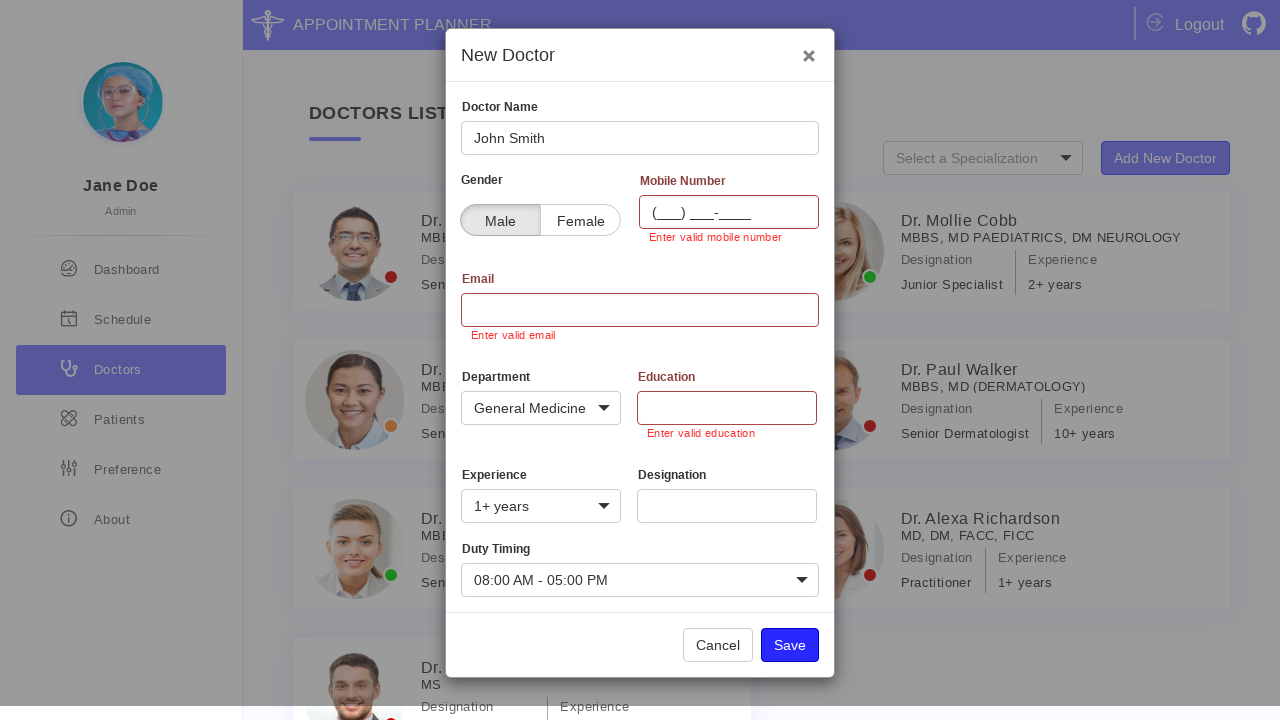

Email validation error message appeared
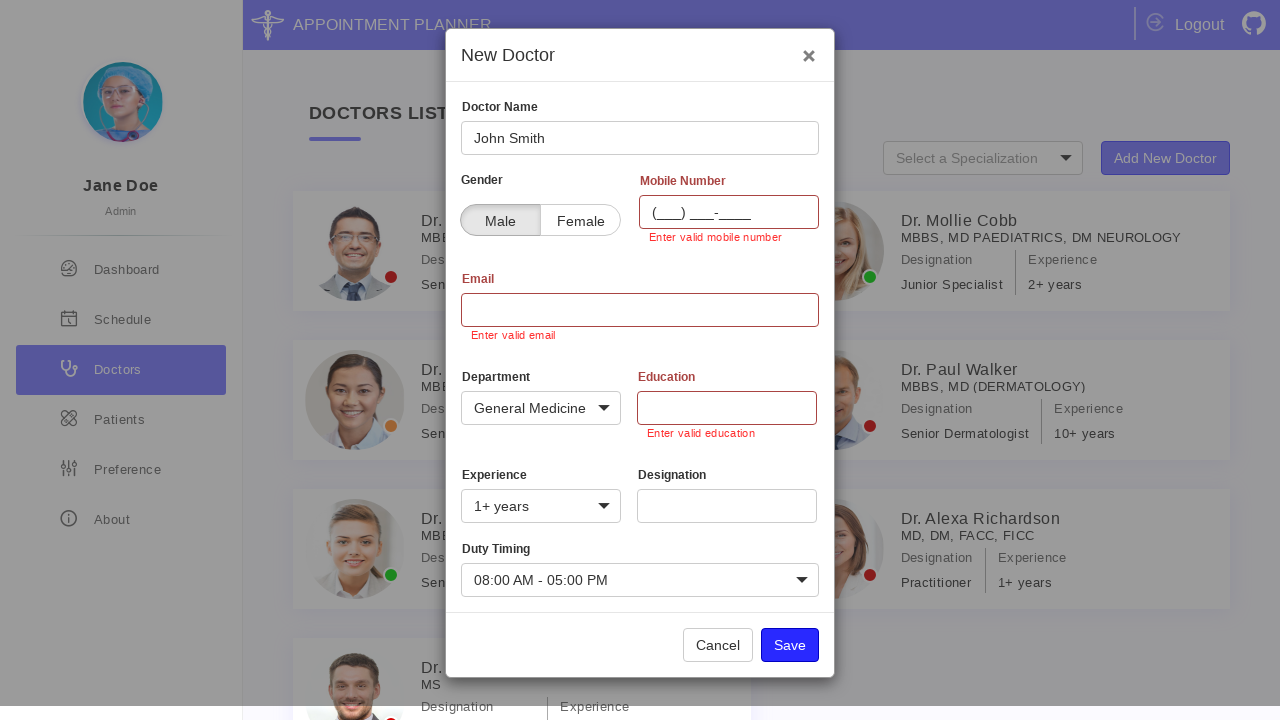

Verified email validation error message contains 'Enter valid email'
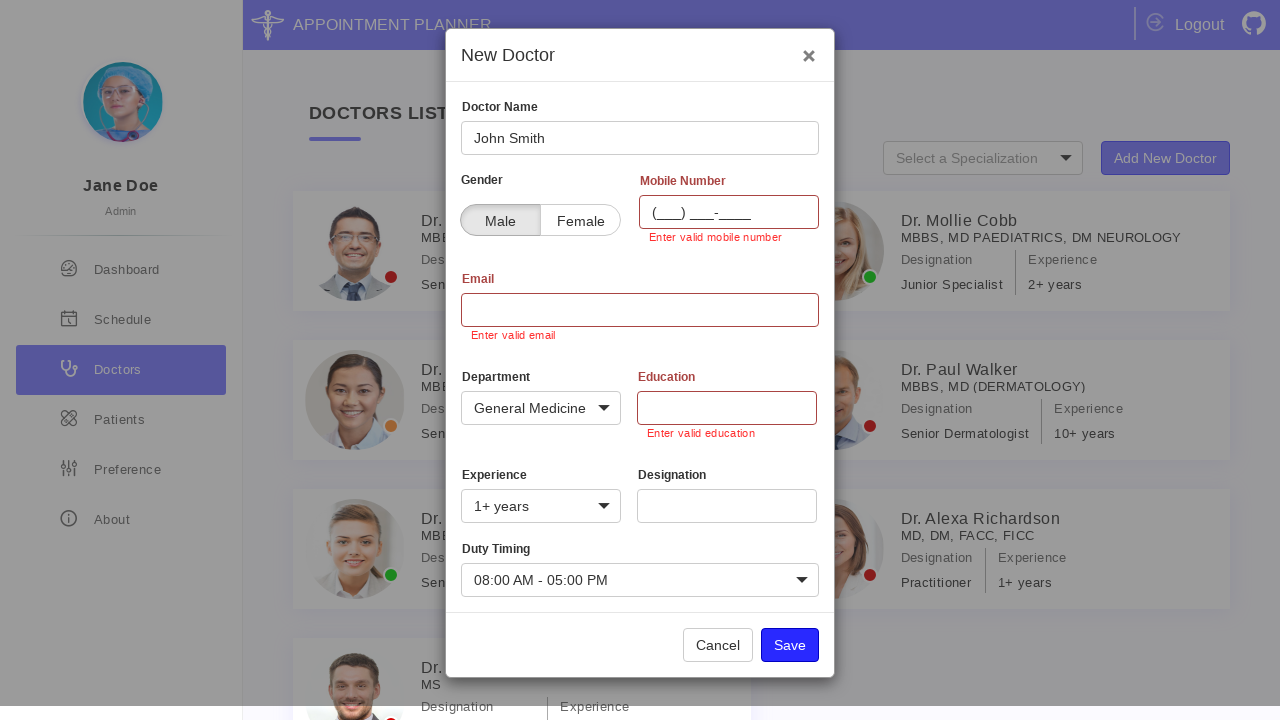

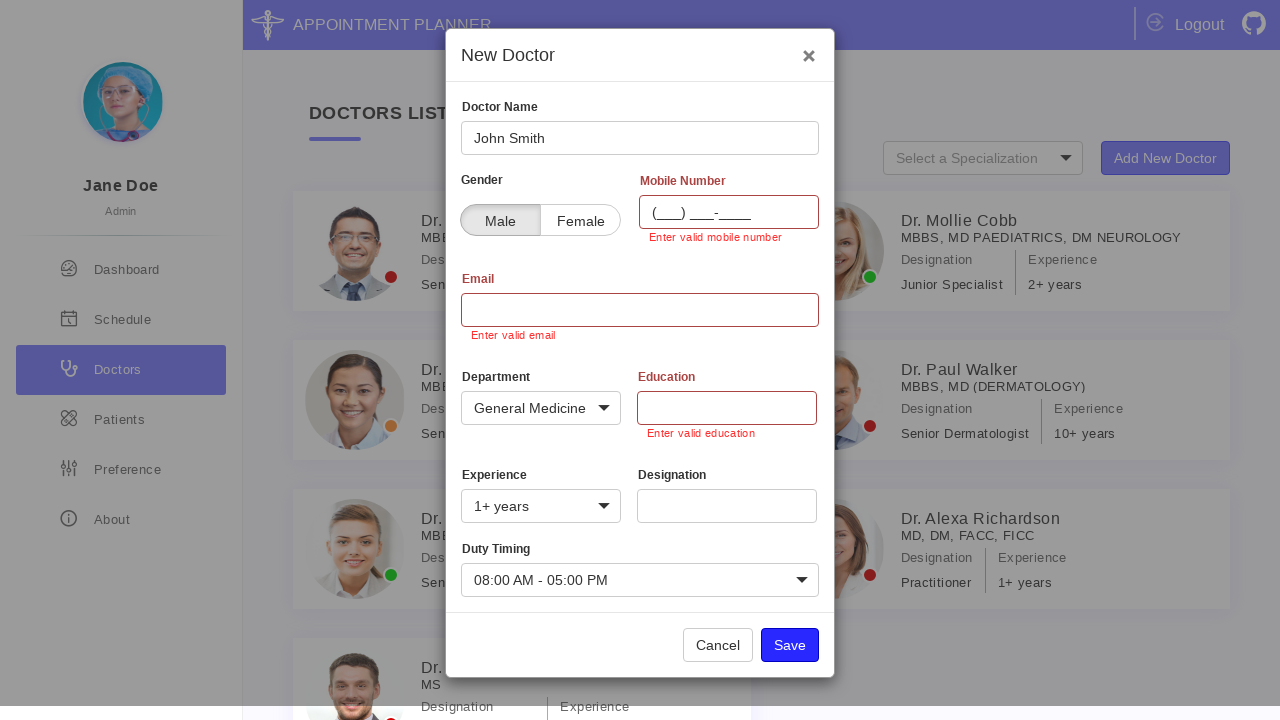